Tests dismissing a JavaScript confirm dialog and verifying the cancel message

Starting URL: https://the-internet.herokuapp.com/javascript_alerts

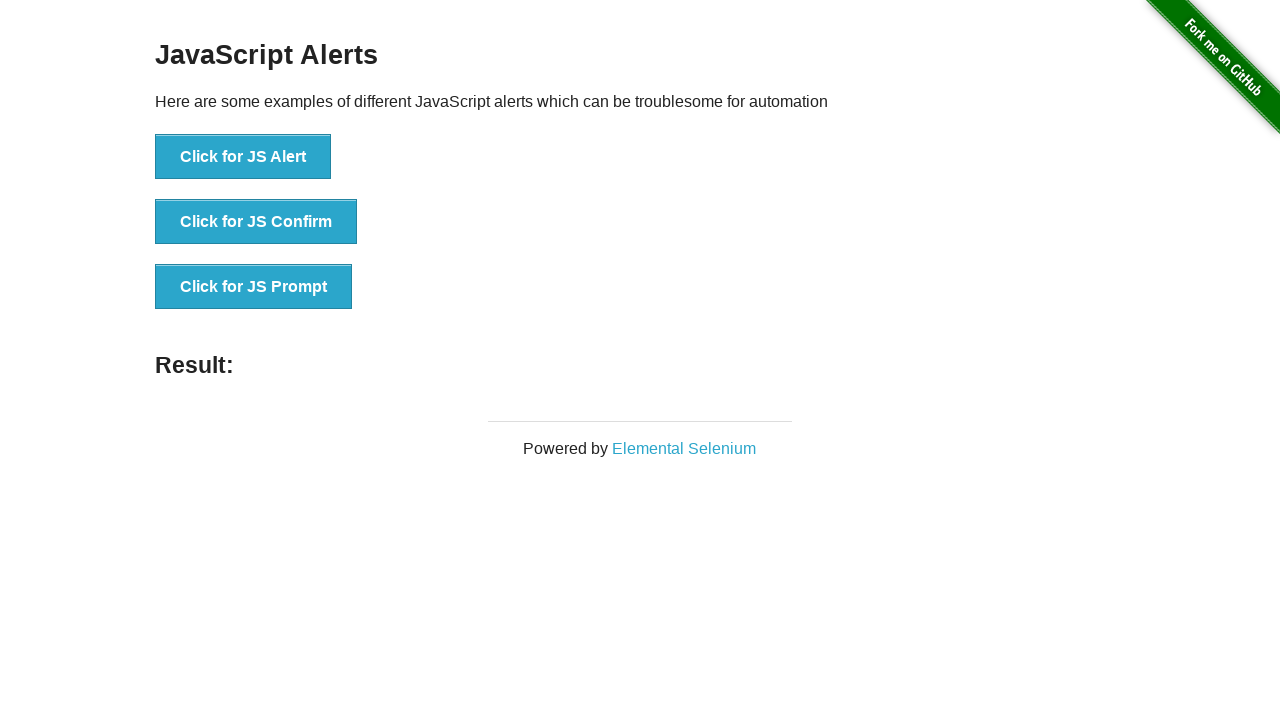

Set up dialog handler to dismiss confirm dialogs
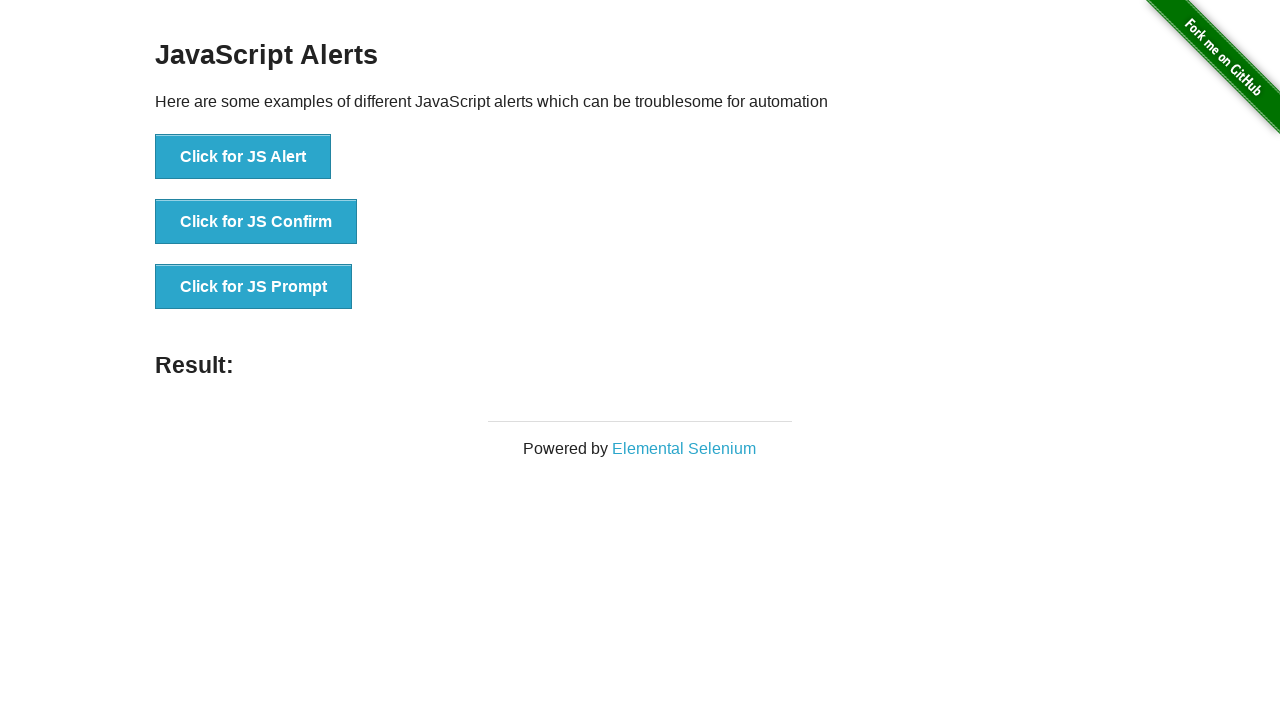

Clicked button to trigger JavaScript confirm dialog at (256, 222) on xpath=//button[@onclick='jsConfirm()']
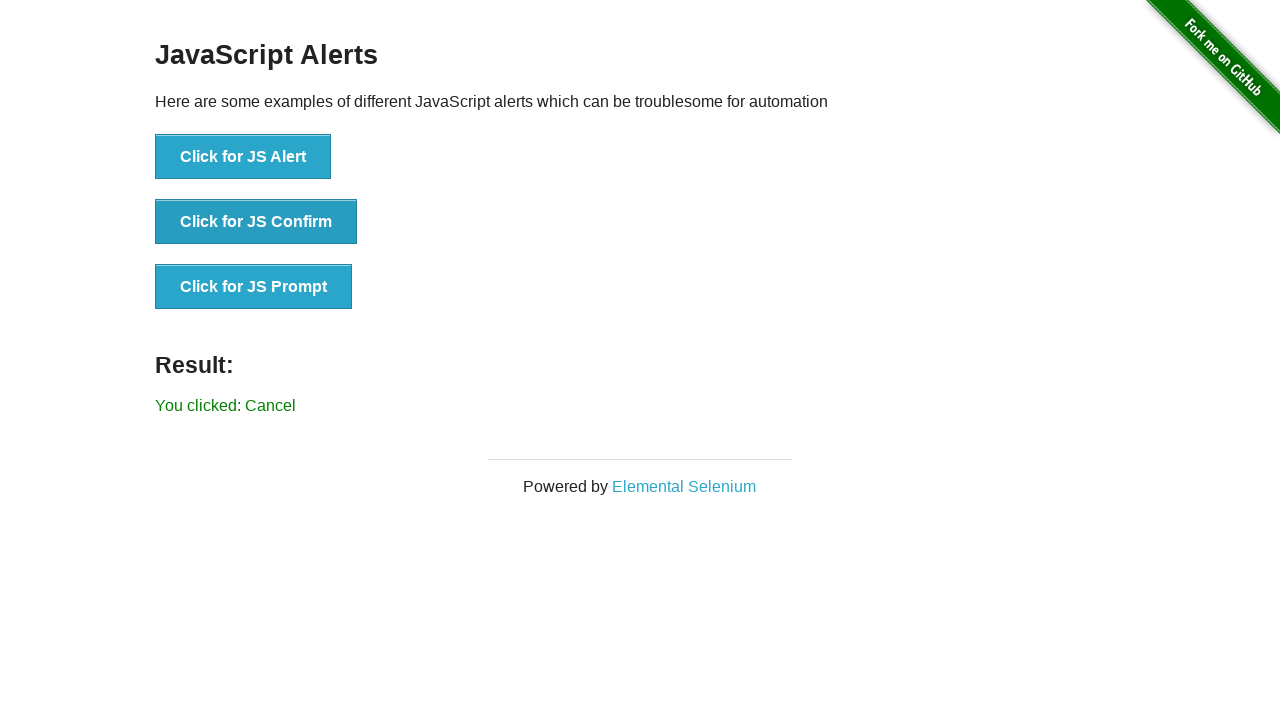

Waited for result message to appear after dismissing confirm dialog
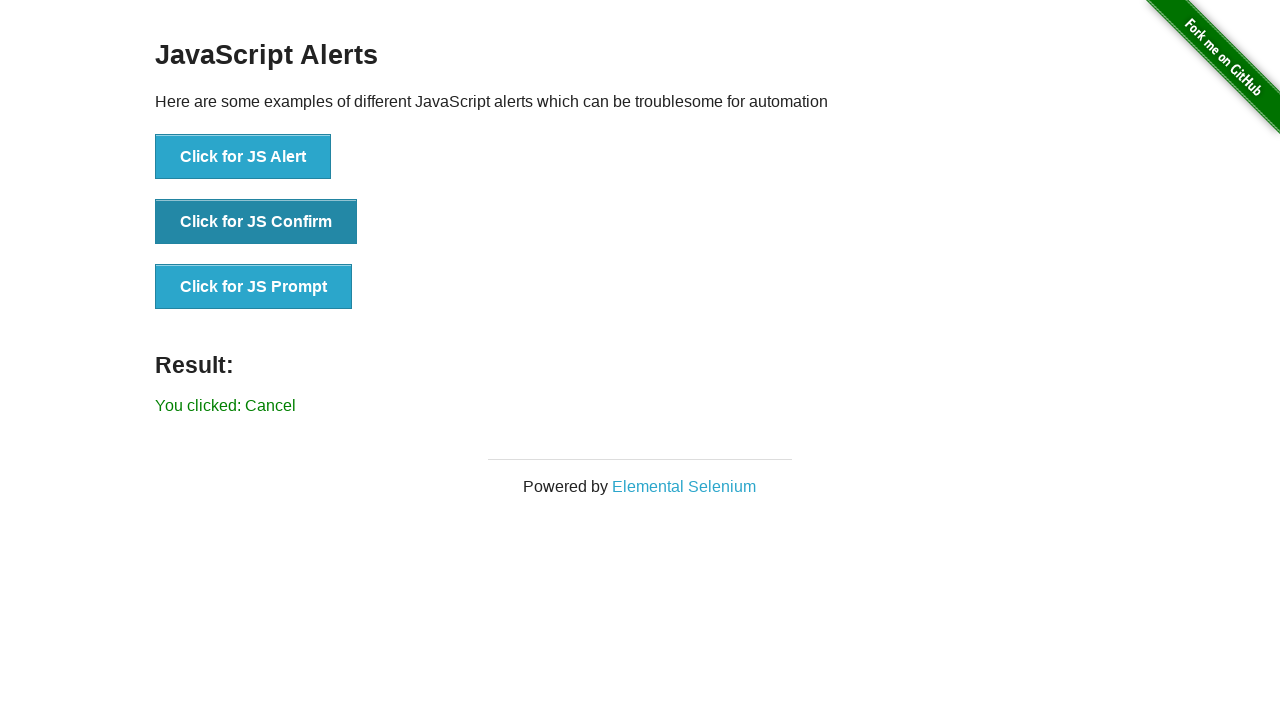

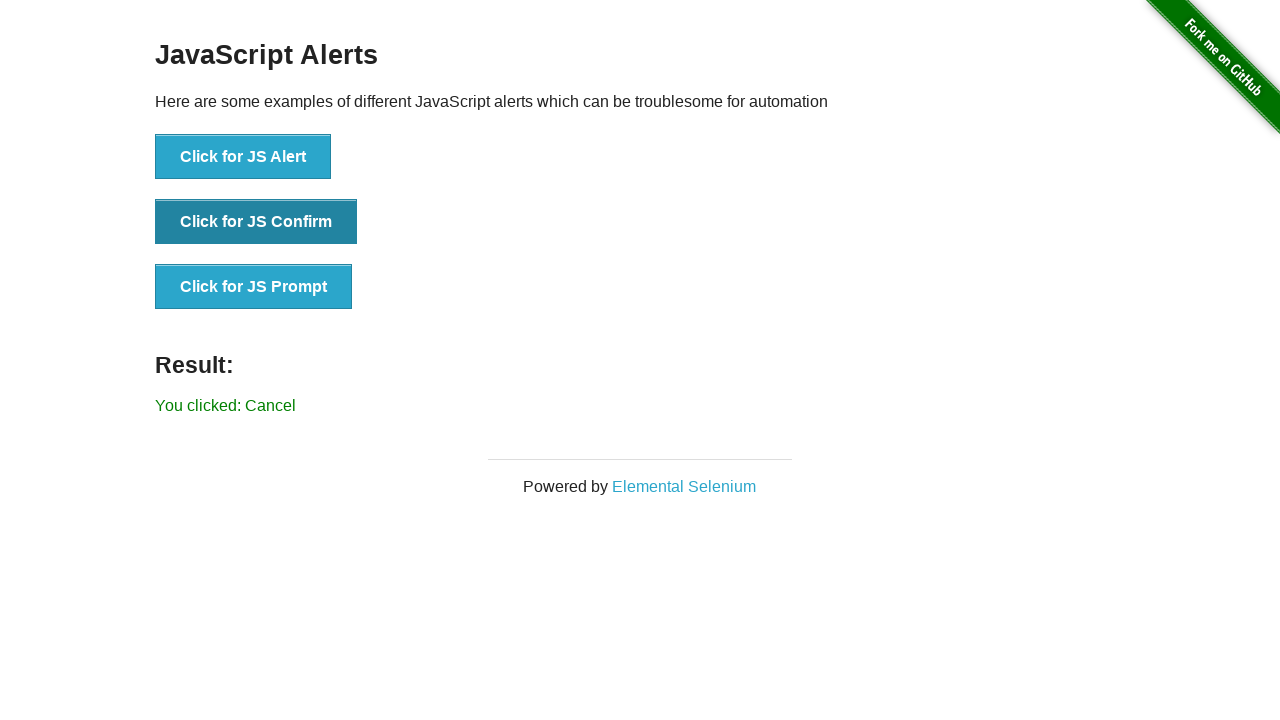